Navigates to game.tv homepage and verifies that game cards with names and links are displayed

Starting URL: https://www.game.tv/

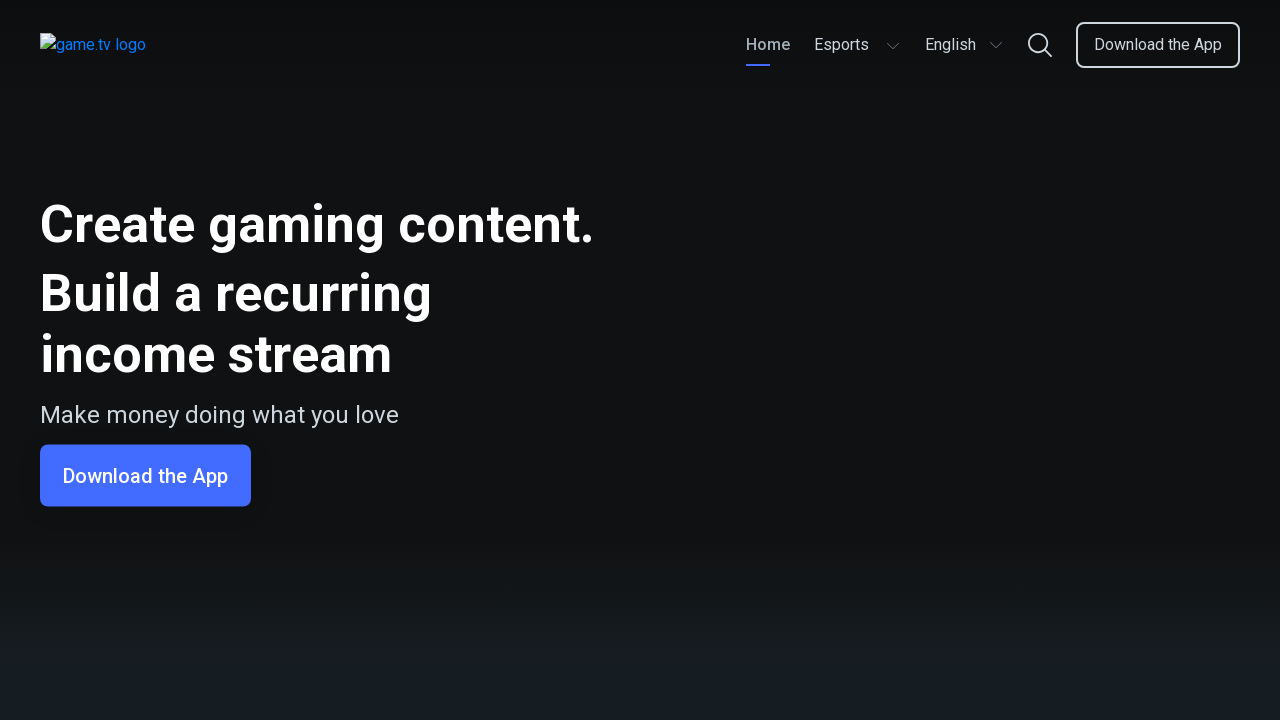

Navigated to game.tv homepage
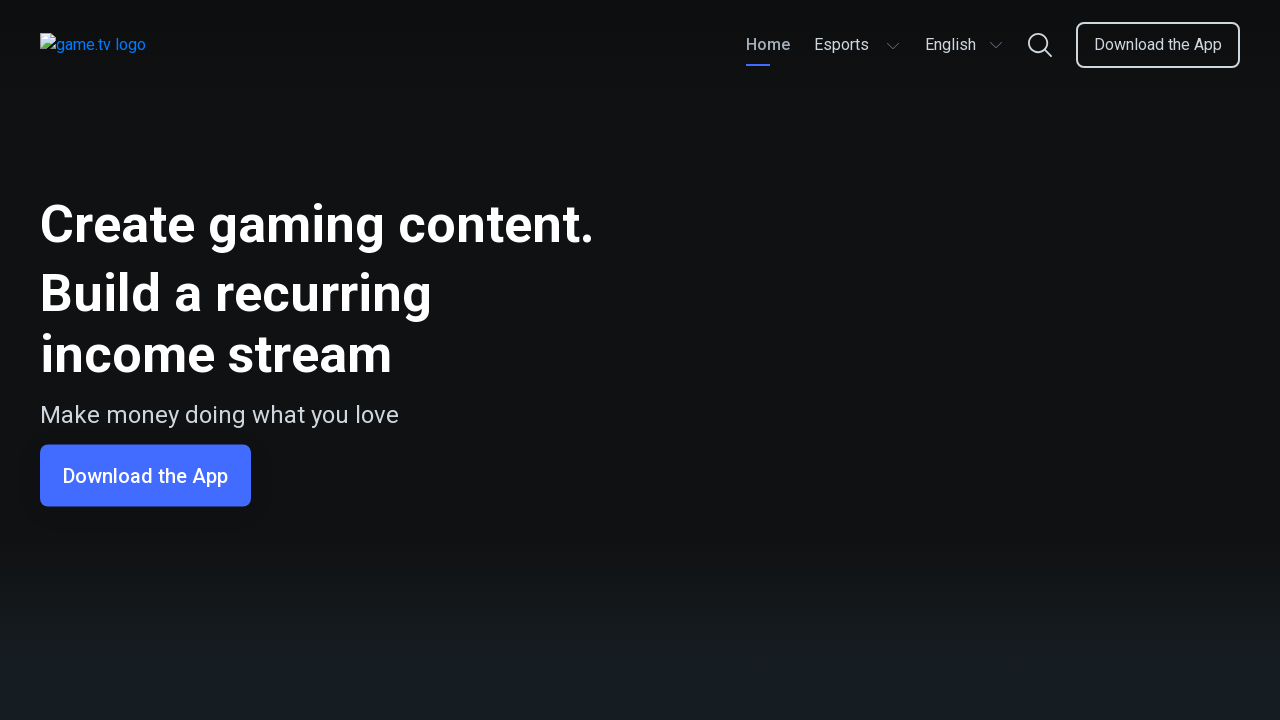

Game cards loaded on the page
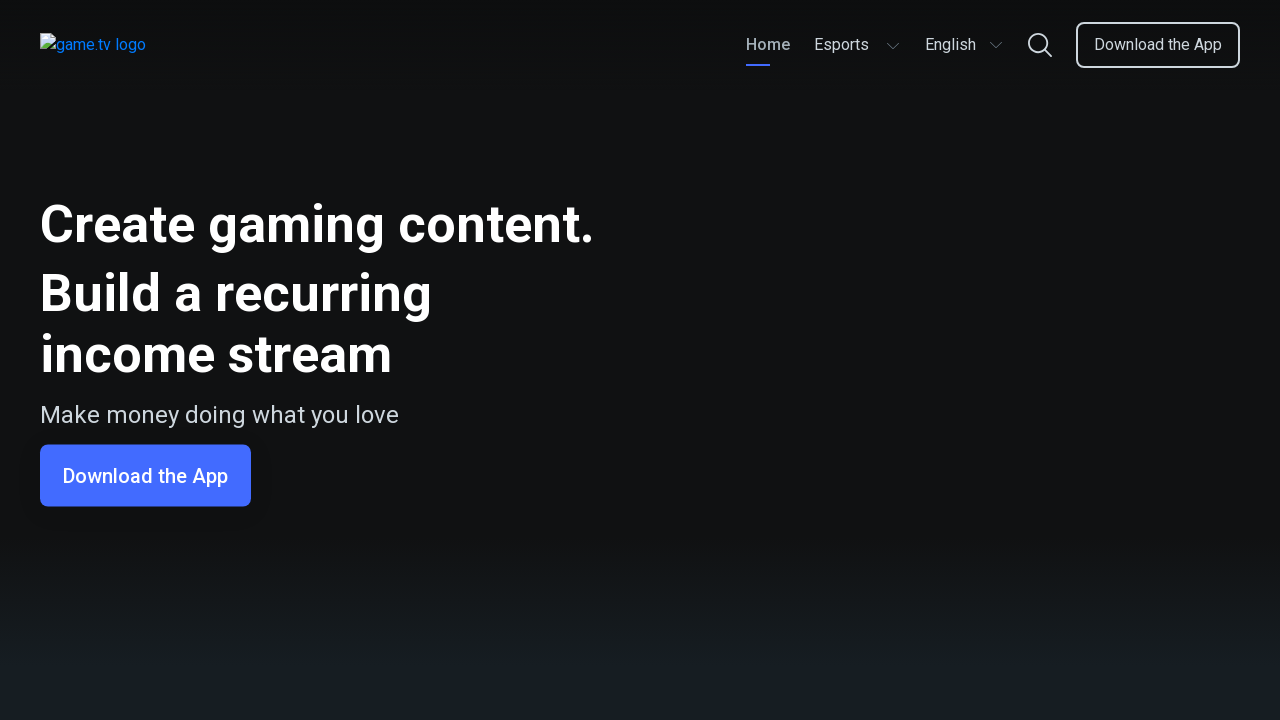

Game names displayed in overlay details
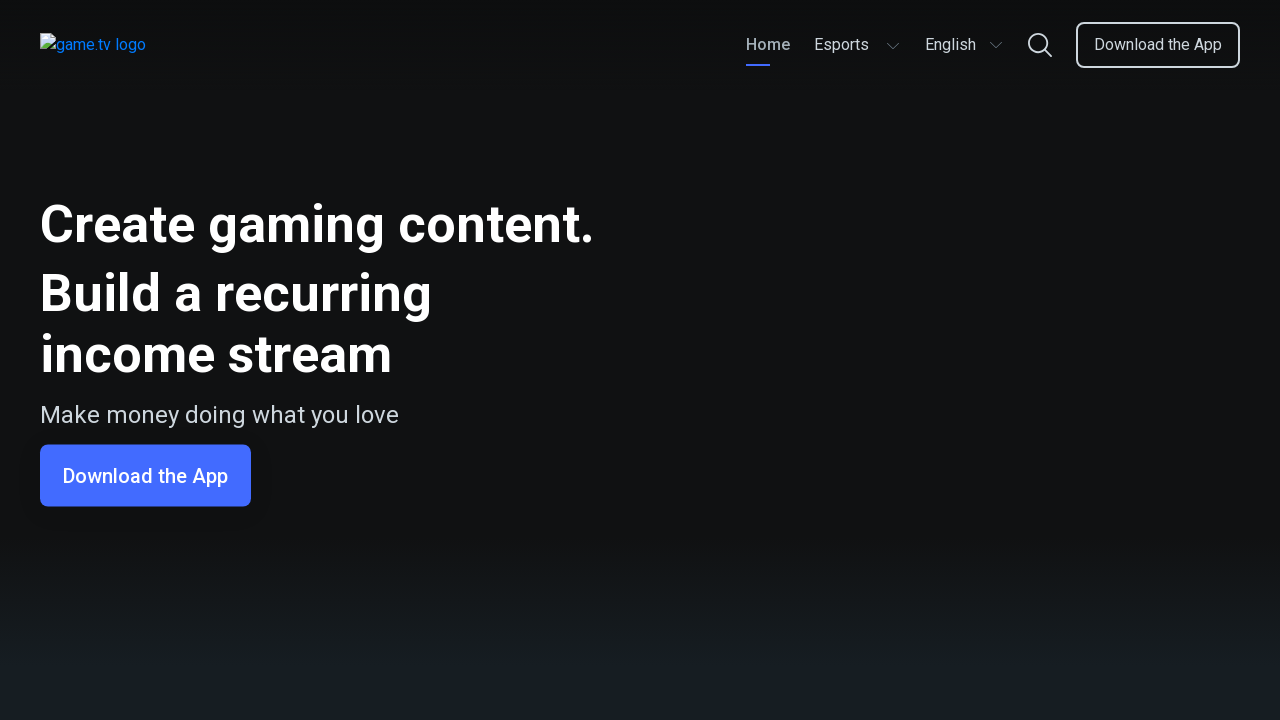

Located all game card links
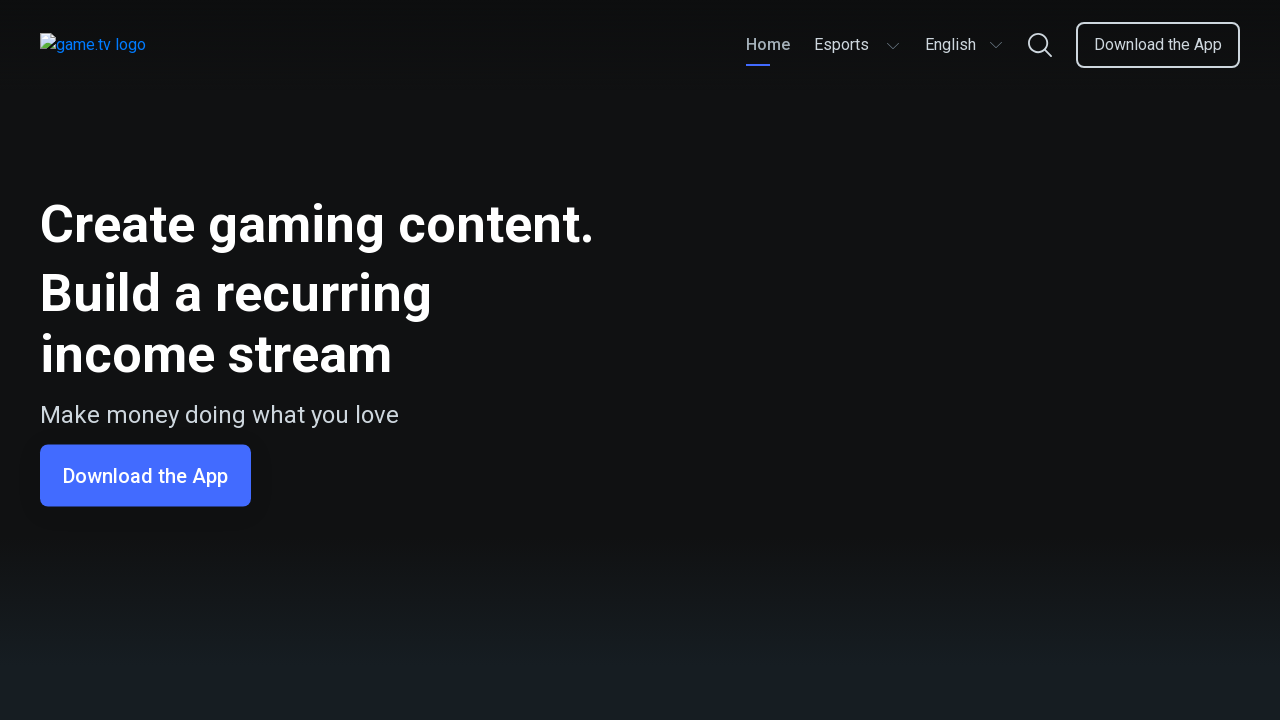

Verified that game links are present (count > 0)
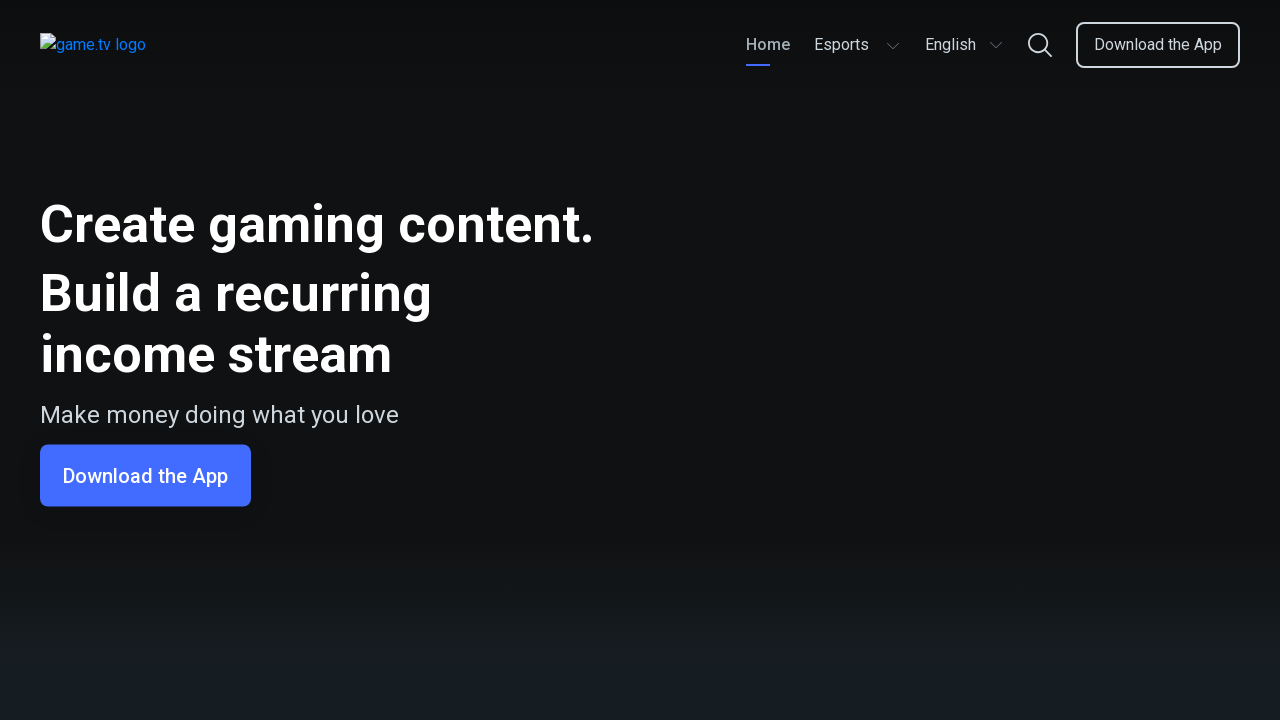

Selected first game card link
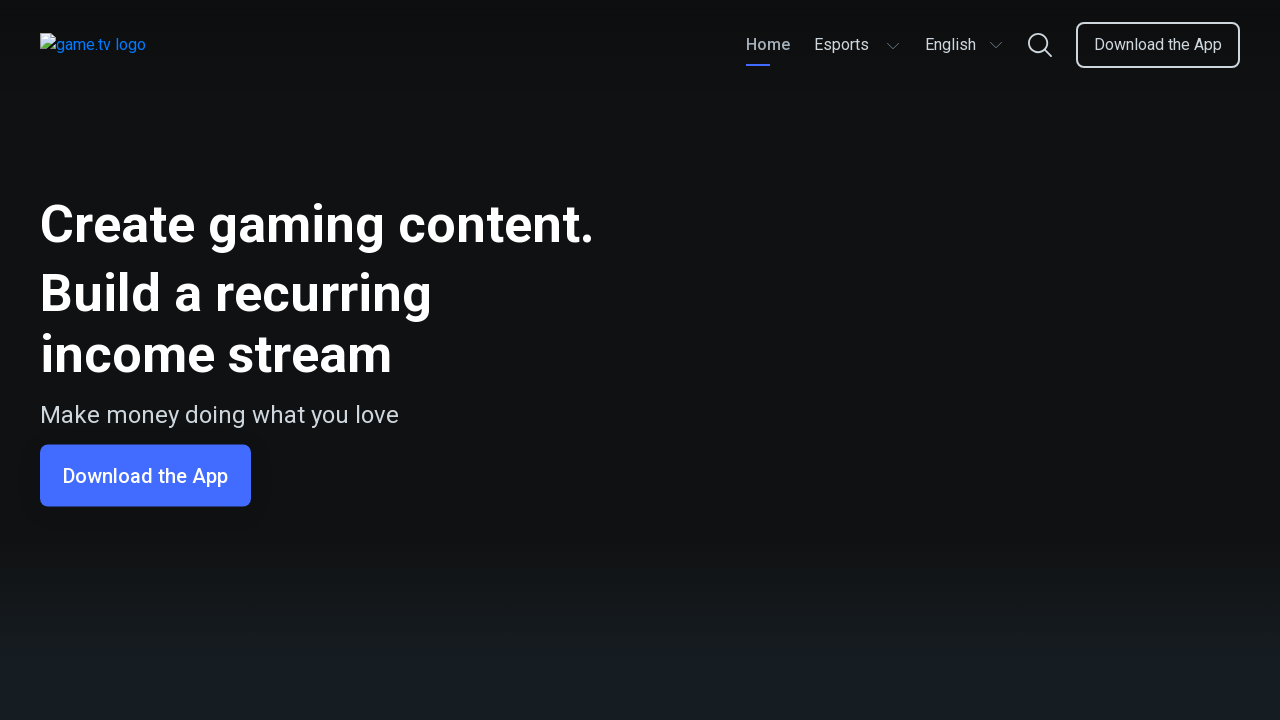

Clicked on first game card to verify interactivity at (147, 360) on li.game-card a >> nth=0
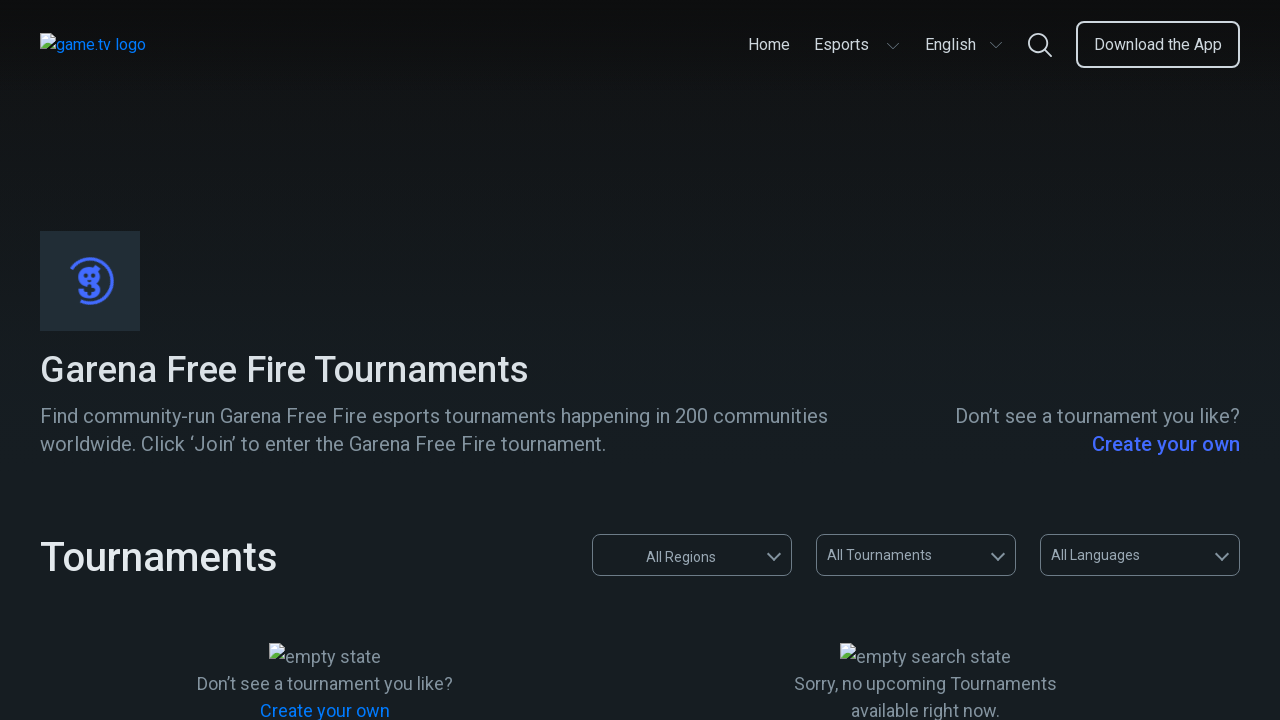

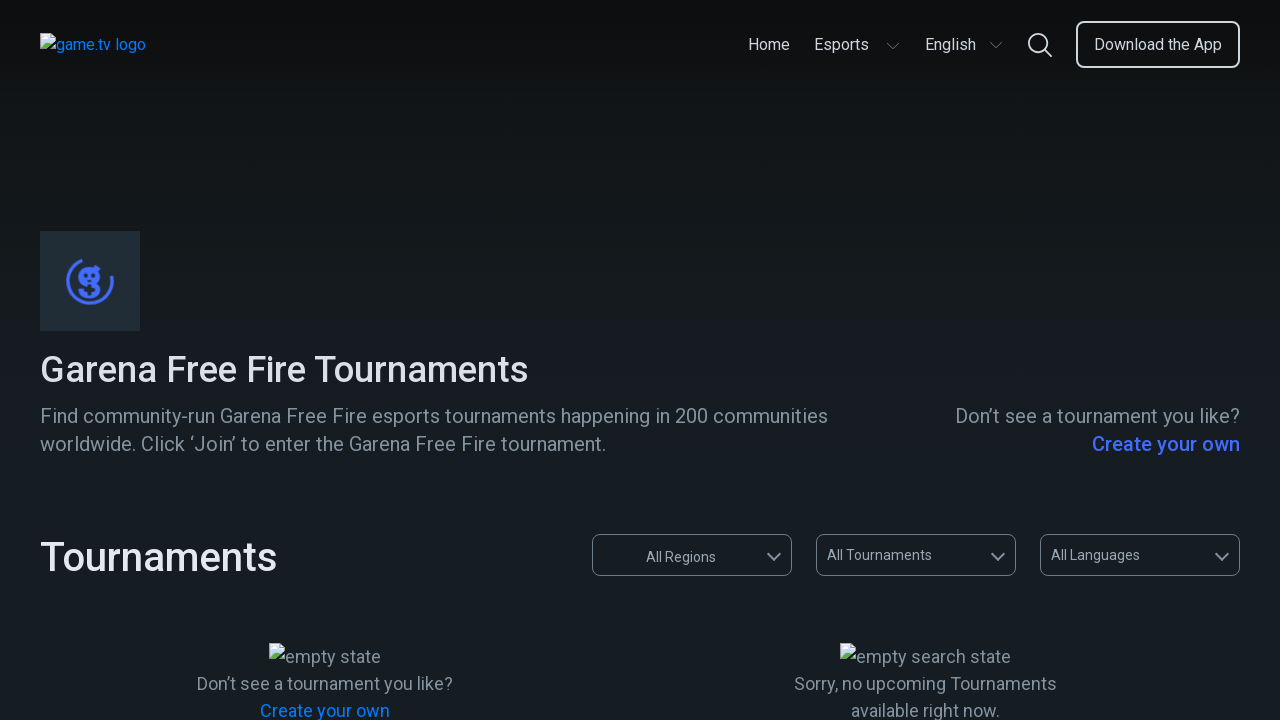